Tests sign-up validation when password field is left empty, verifying that an error alert appears

Starting URL: https://demoblaze.com/

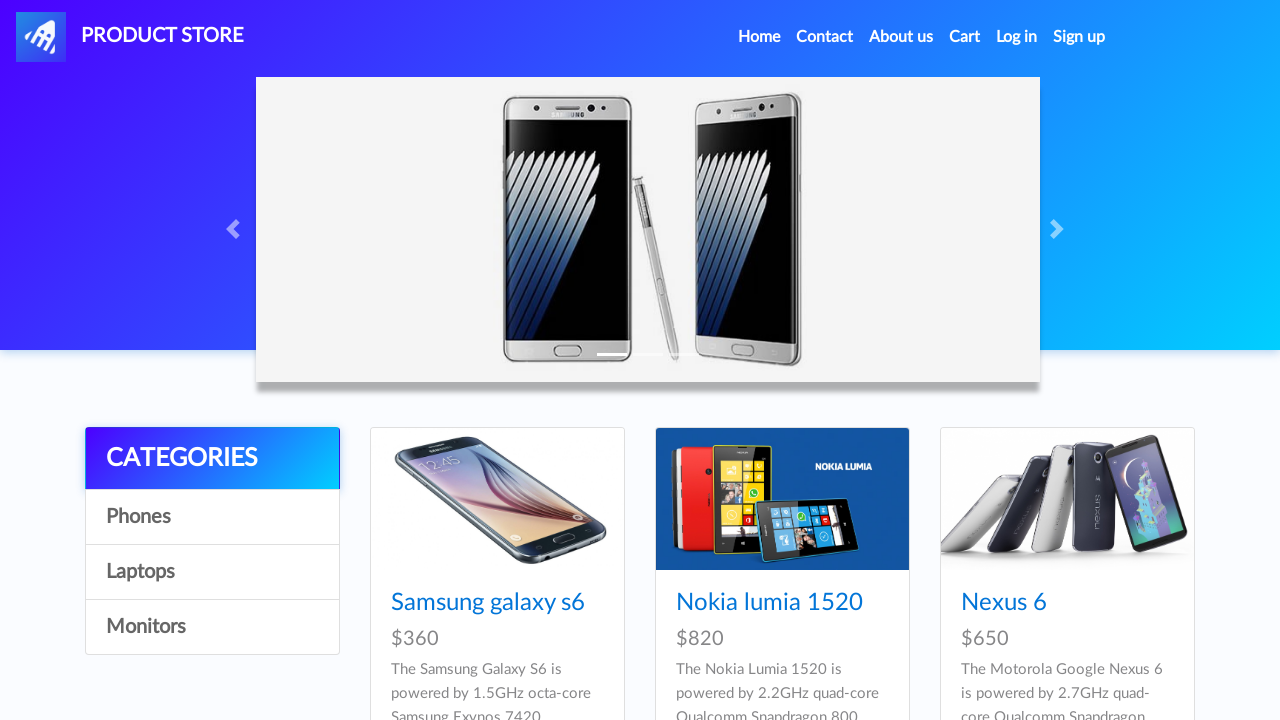

Clicked Sign Up button in navigation at (1079, 37) on #signin2
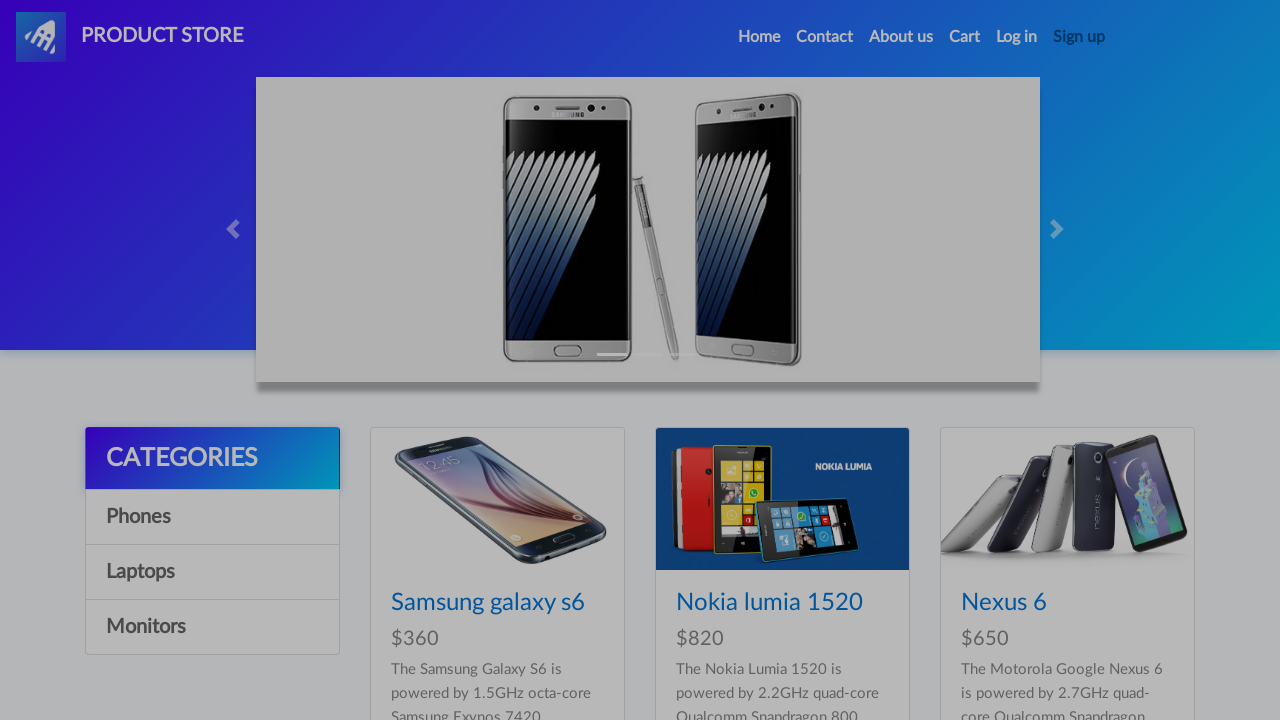

Sign-up modal became visible
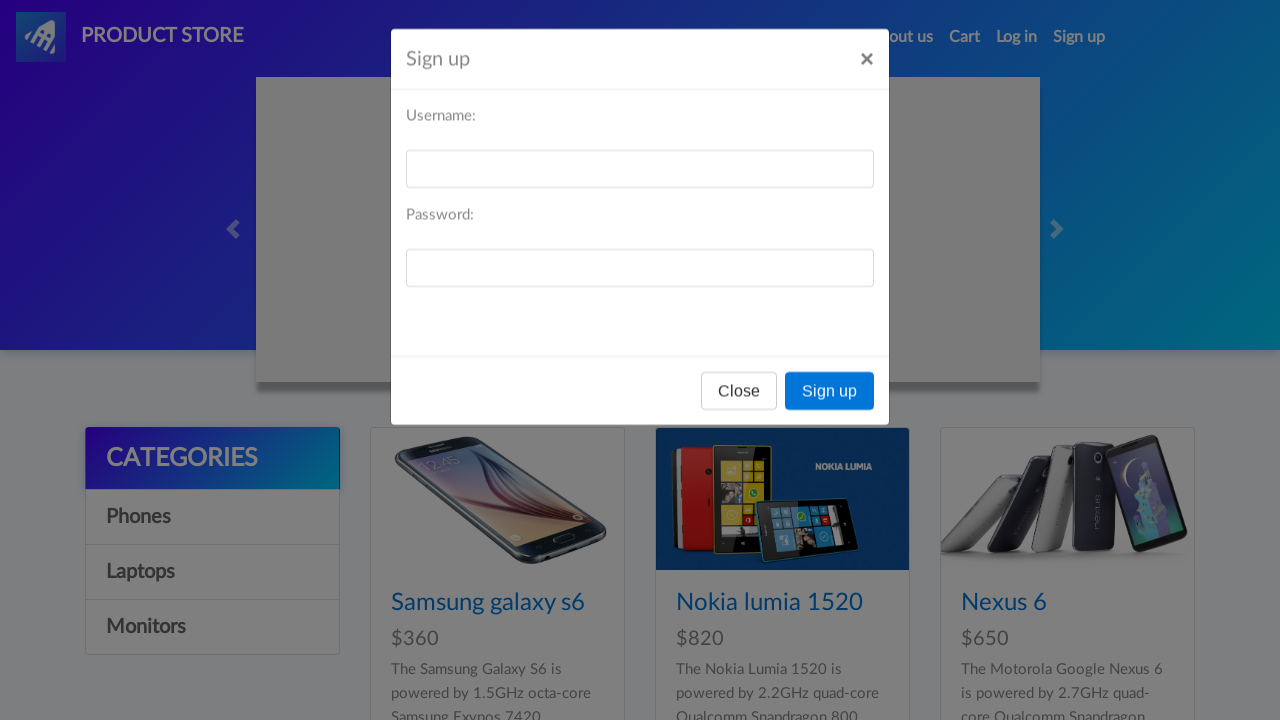

Filled username field with 'newuser_20240315143055' on #sign-username
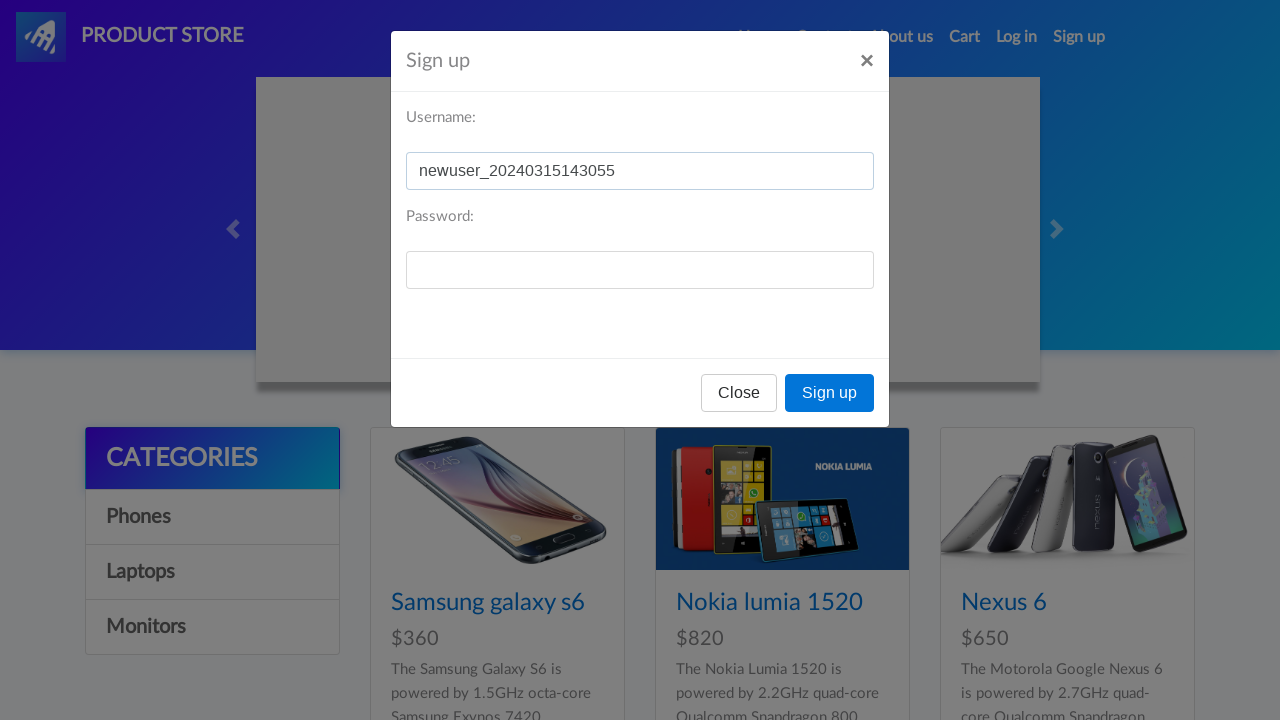

Clicked Sign Up button without entering password at (830, 393) on button[onclick='register()']
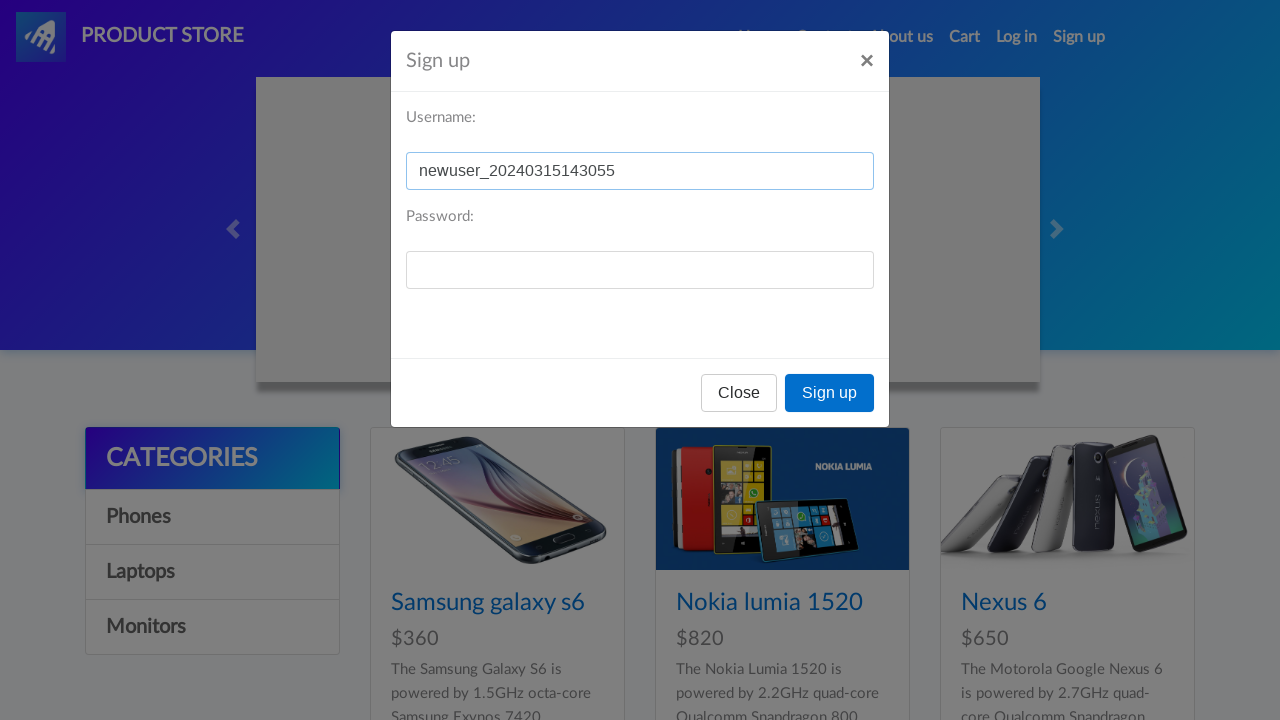

Set up dialog handler to accept alerts
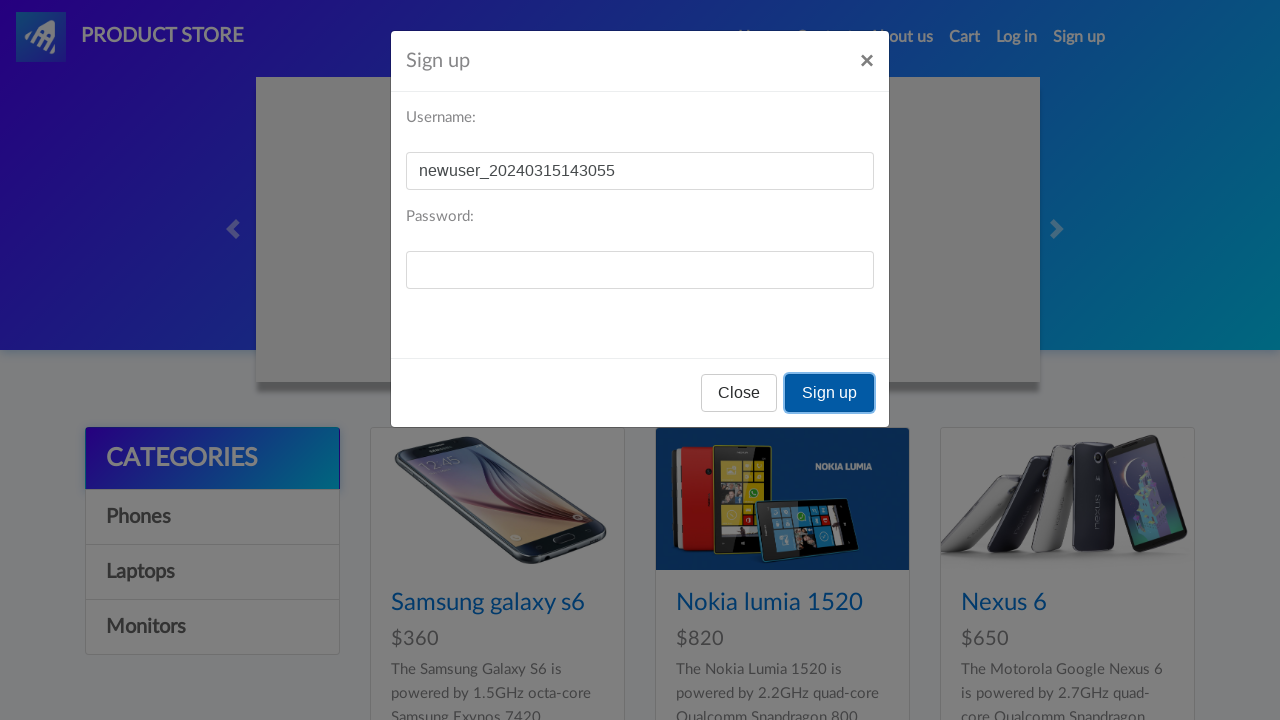

Waited 2 seconds for error alert to appear and be handled
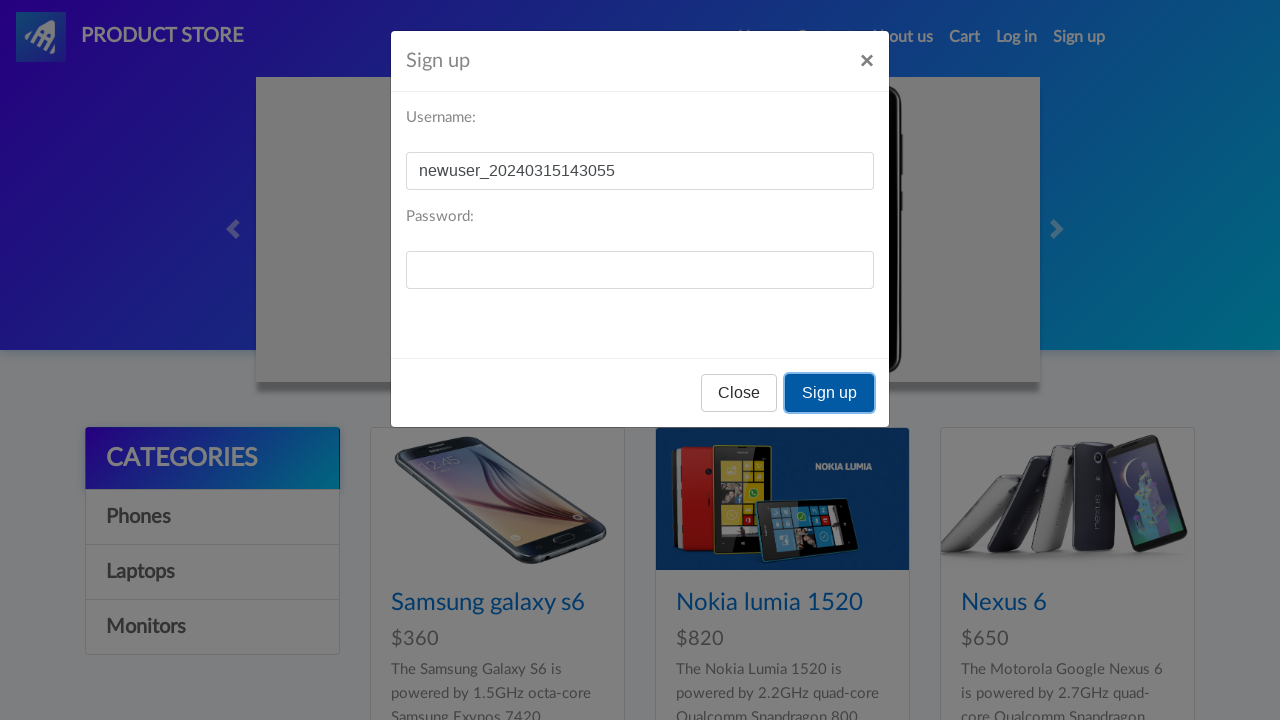

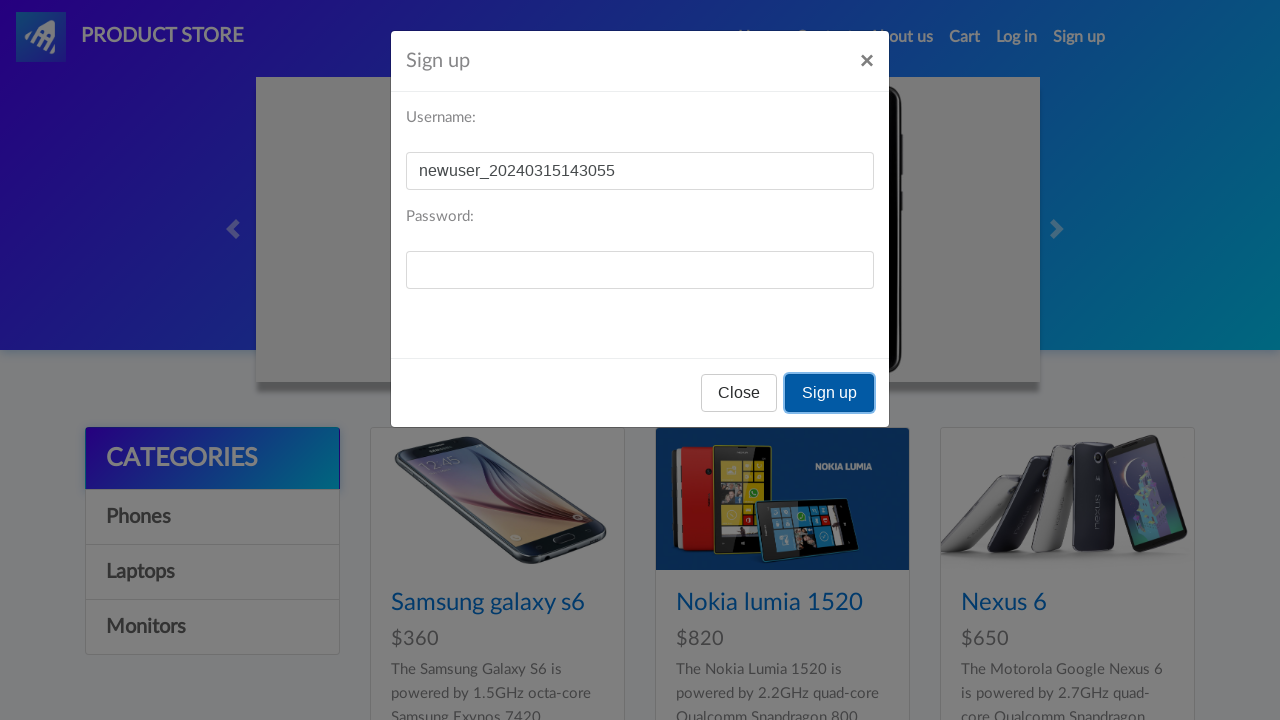